Clicks the res_scefr-ajt feature link and verifies it opens the correct Neuronpedia page

Starting URL: https://docs.neuronpedia.org/features

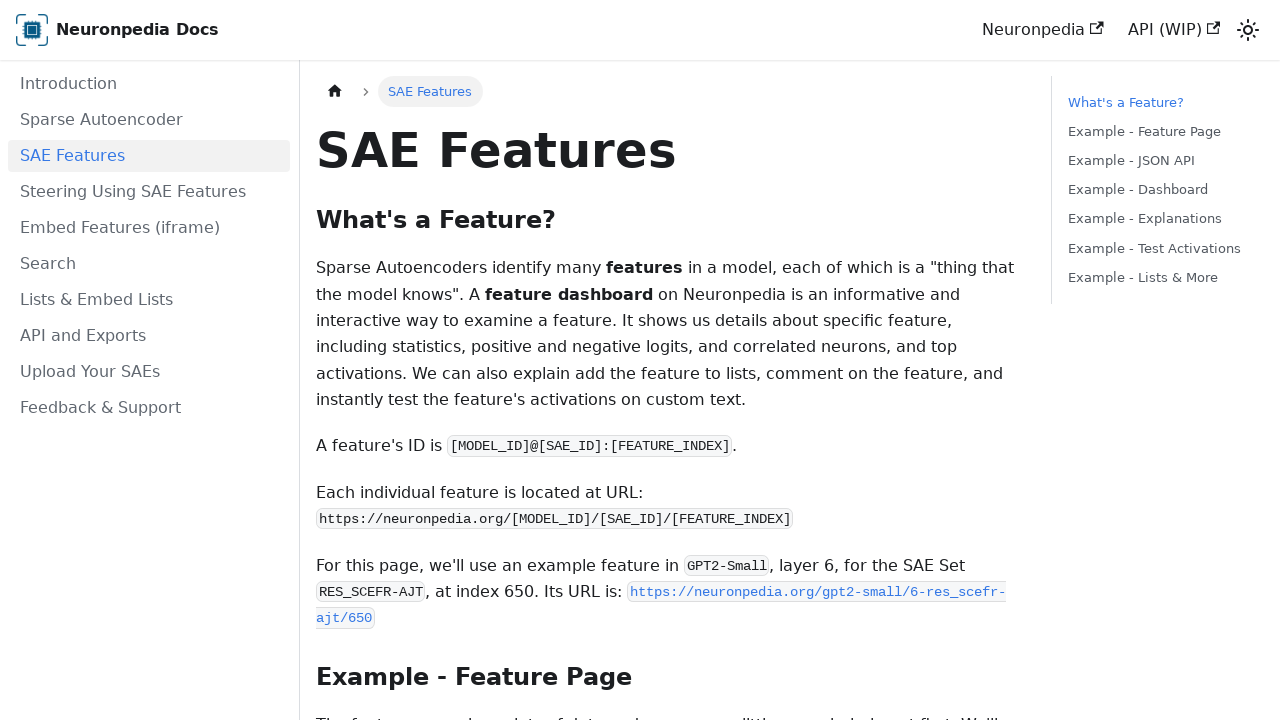

Clicked the res_scefr-ajt feature link at (818, 592) on internal:text="https://neuronpedia.org/gpt2-small/6-res_scefr-ajt/650"i
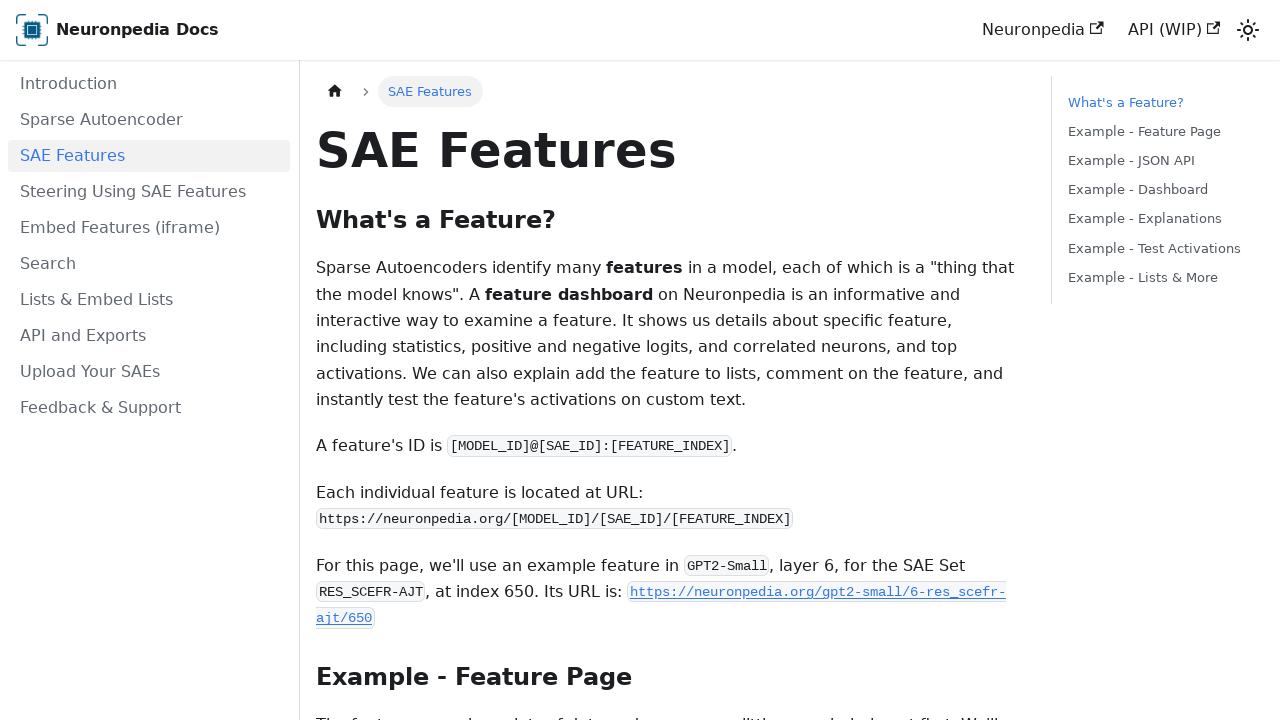

New page opened in popup
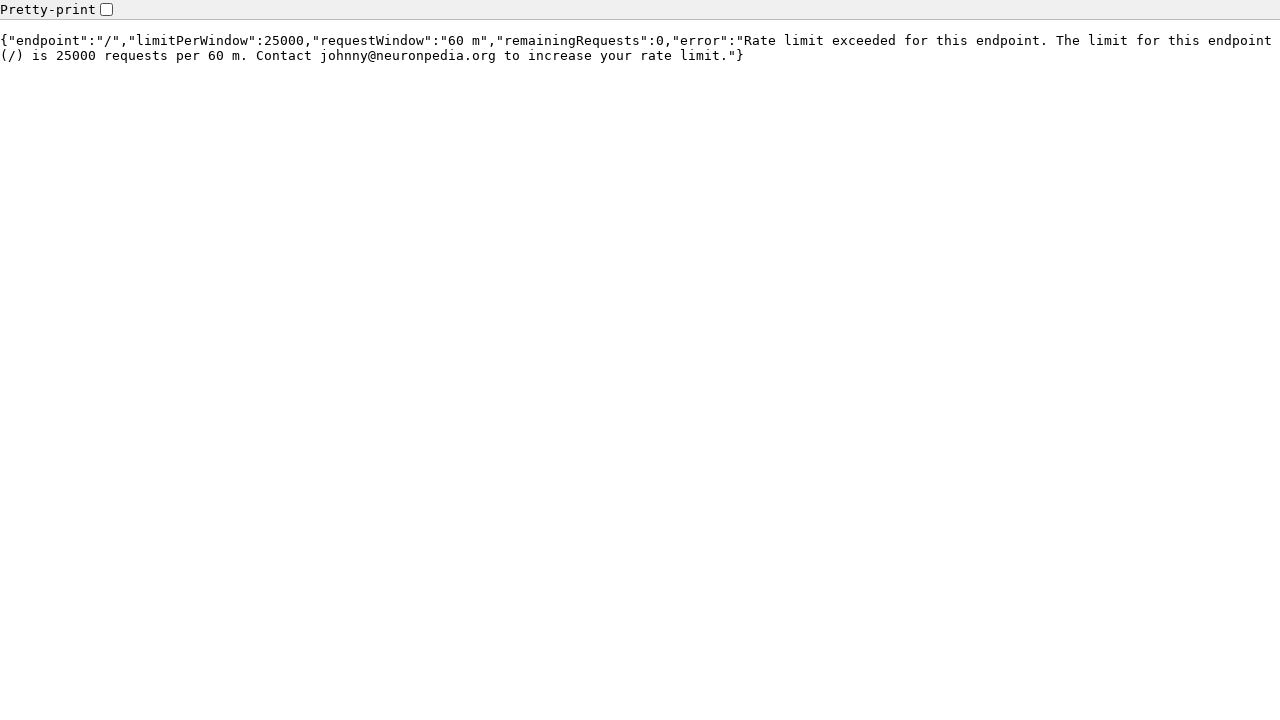

New page load state complete
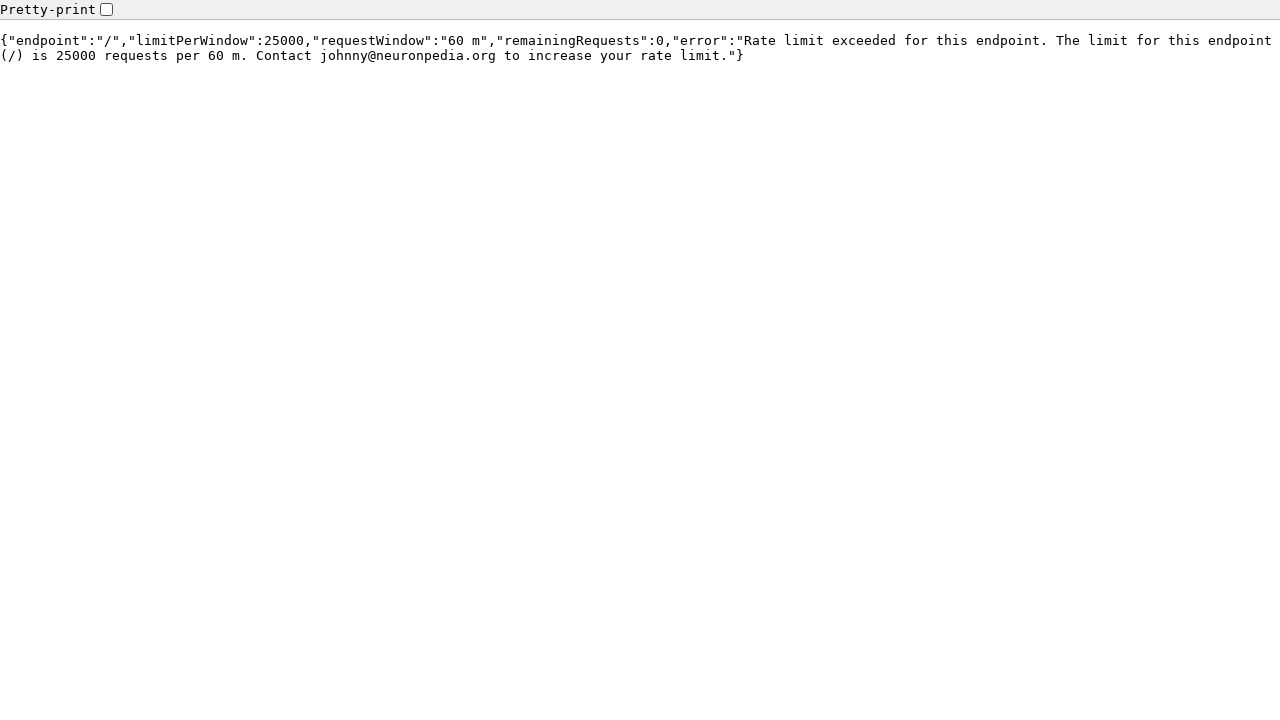

Verified new page URL is correct (https://www.neuronpedia.org/gpt2-small/6-res_scefr-ajt/650)
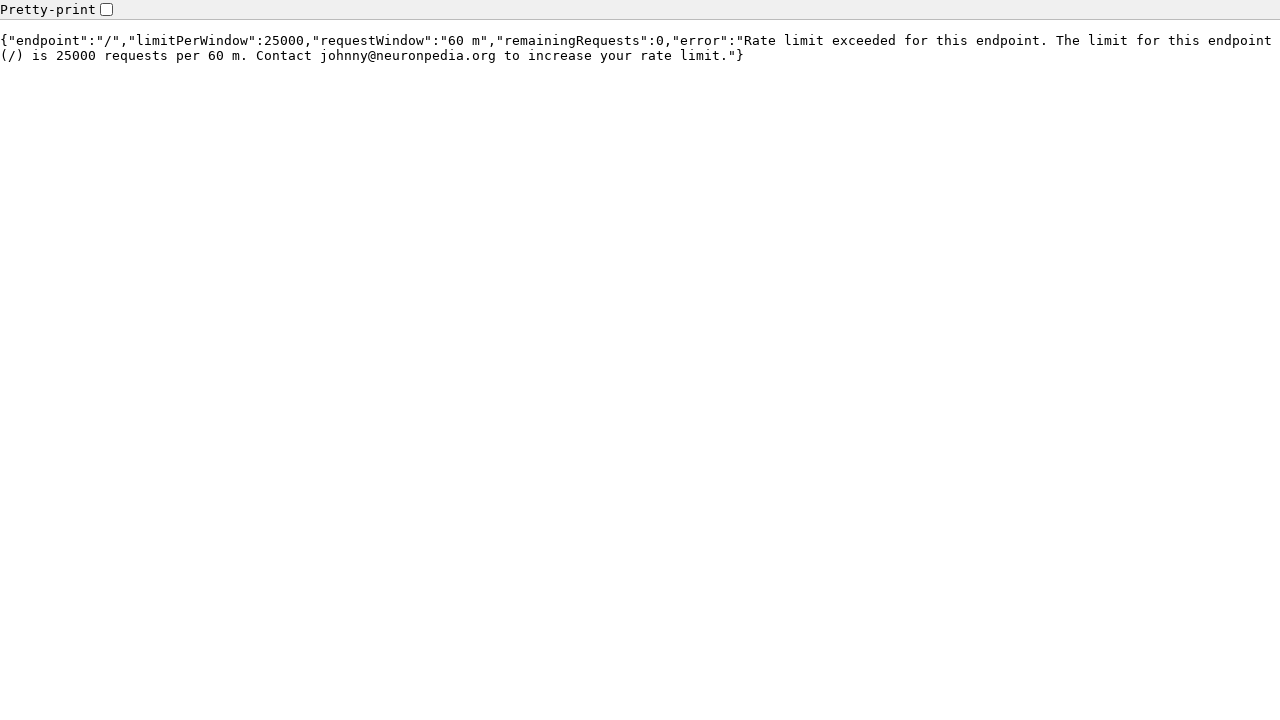

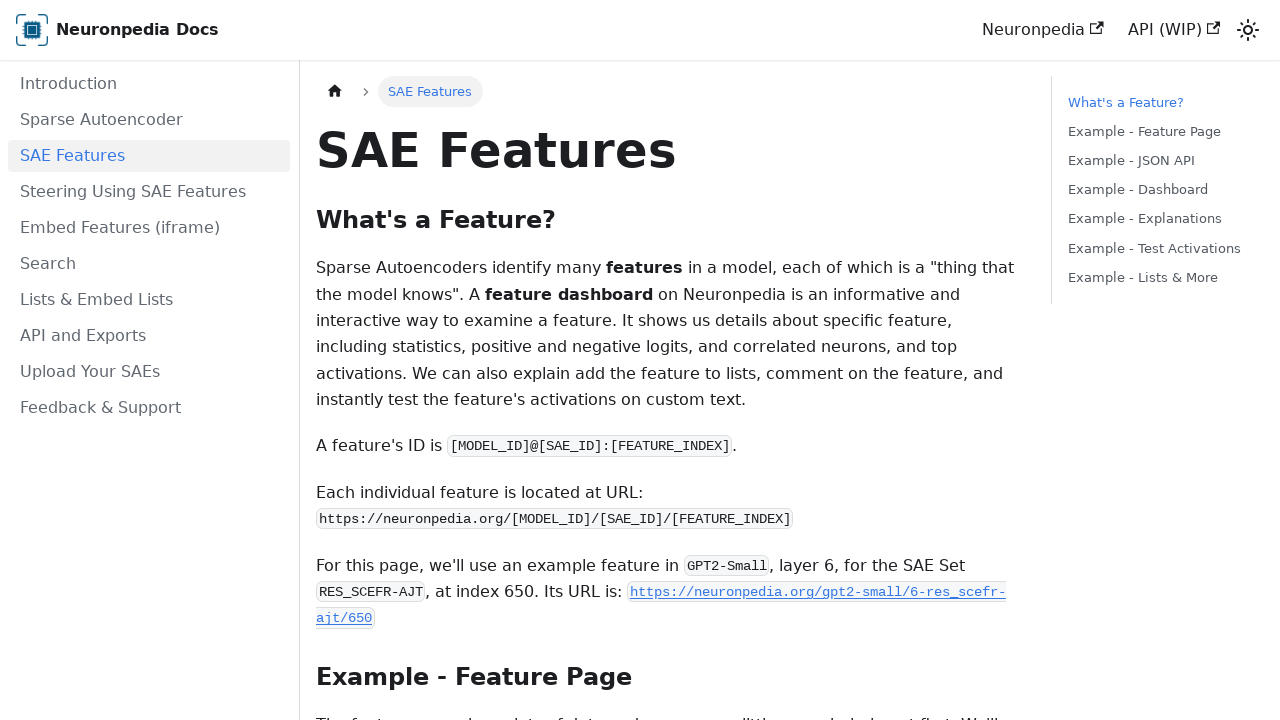